Tests the jQuery UI datepicker widget by switching to the demo iframe, clicking the date input field to open the calendar, and using keyboard navigation to select tomorrow's date.

Starting URL: https://jqueryui.com/datepicker/

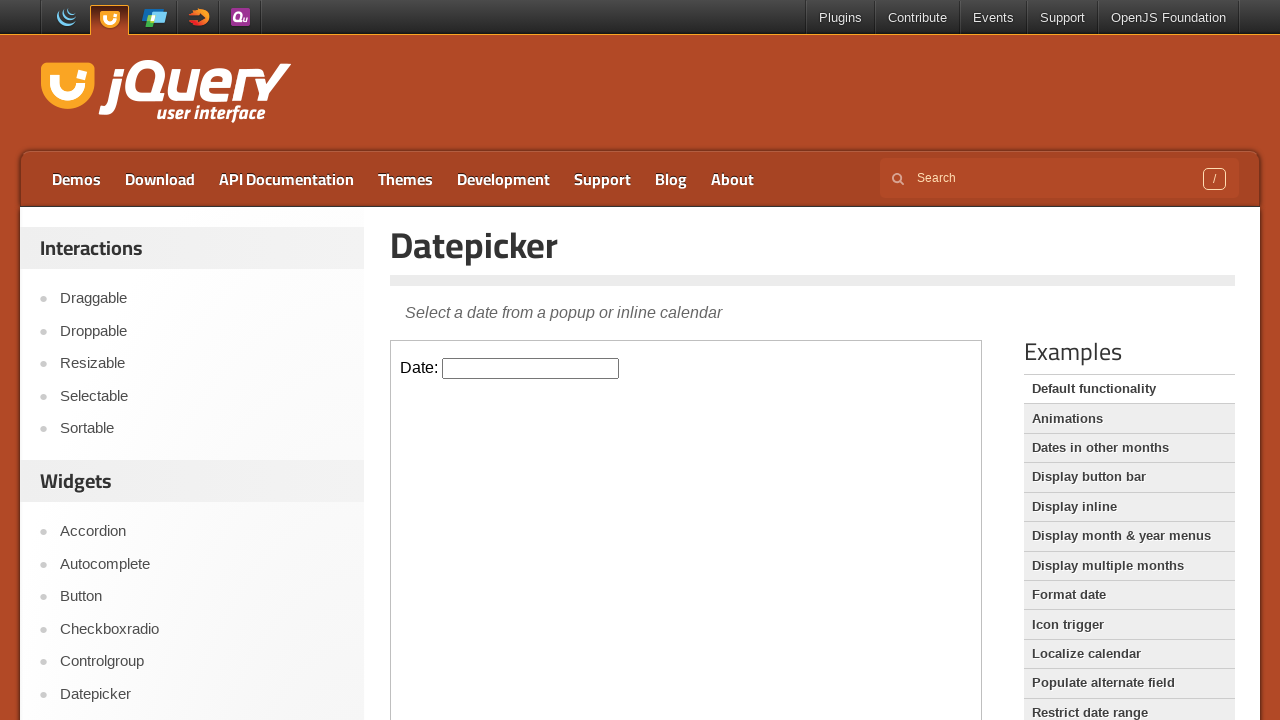

Located the demo iframe containing the datepicker
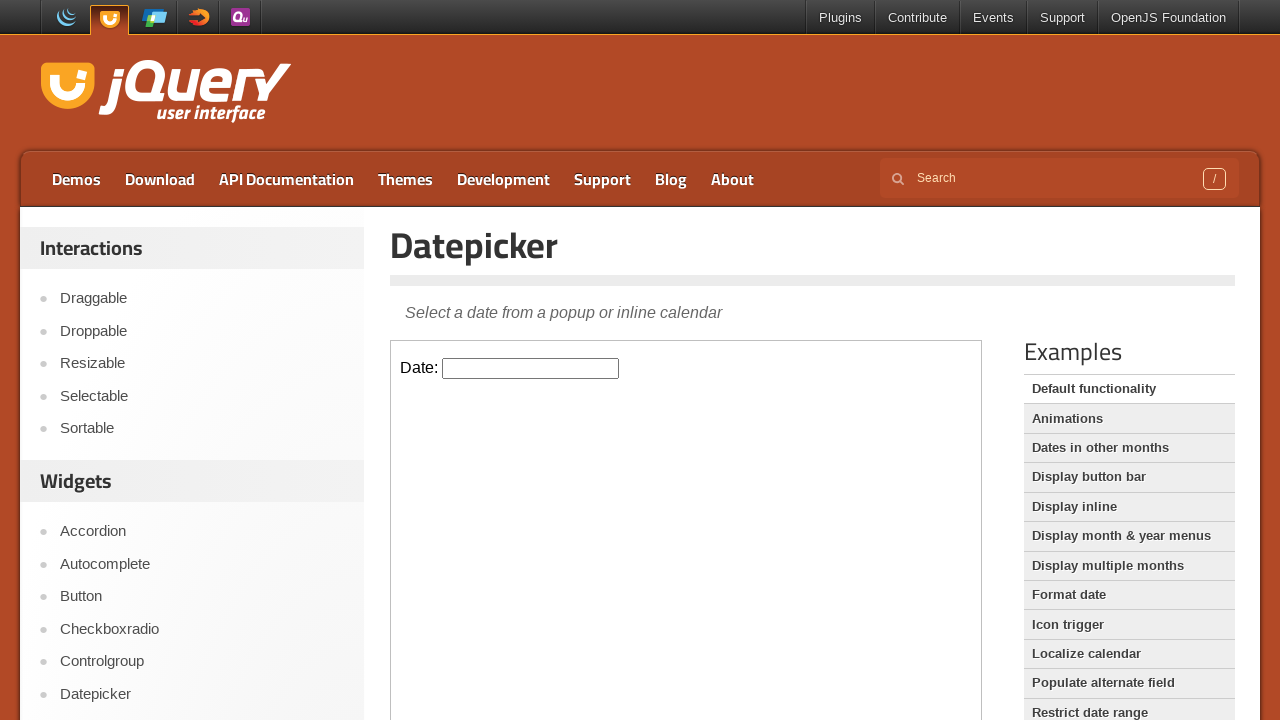

Clicked the date input field to open the datepicker at (531, 368) on iframe.demo-frame >> internal:control=enter-frame >> #datepicker
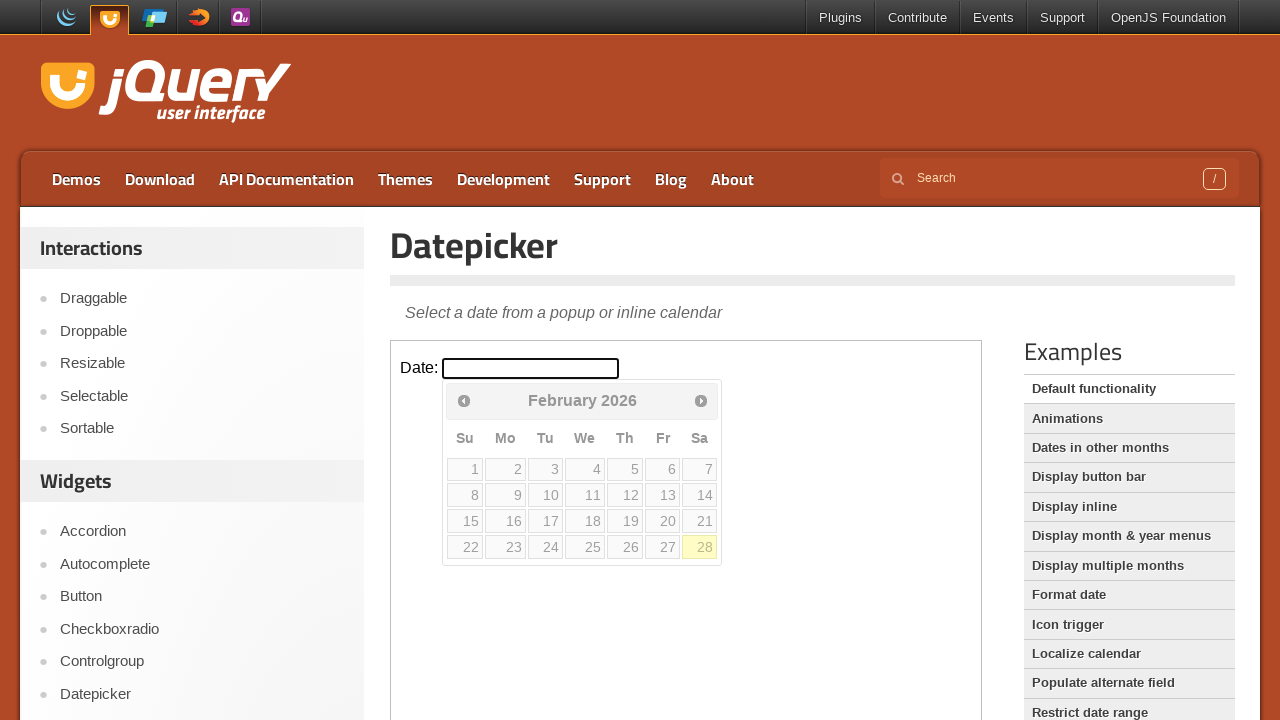

Datepicker appeared with today's date highlighted
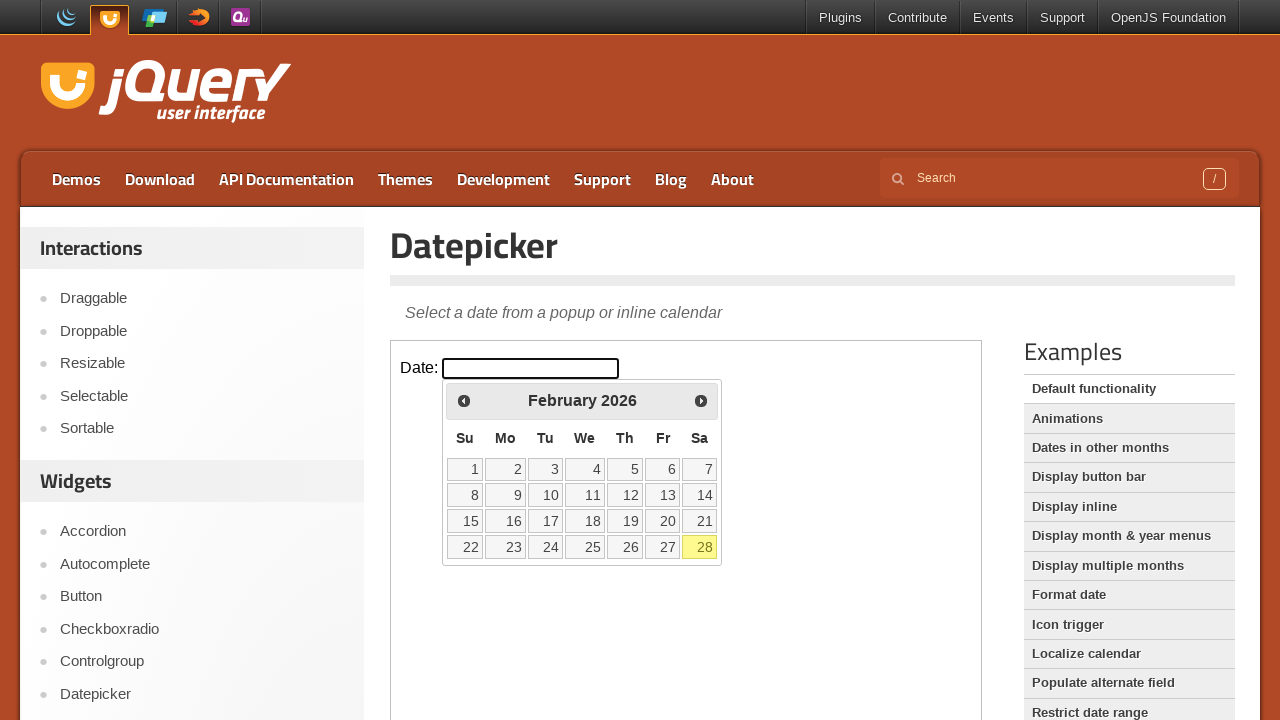

Pressed Tab to navigate to tomorrow's date on iframe.demo-frame >> internal:control=enter-frame >> .ui-state-highlight
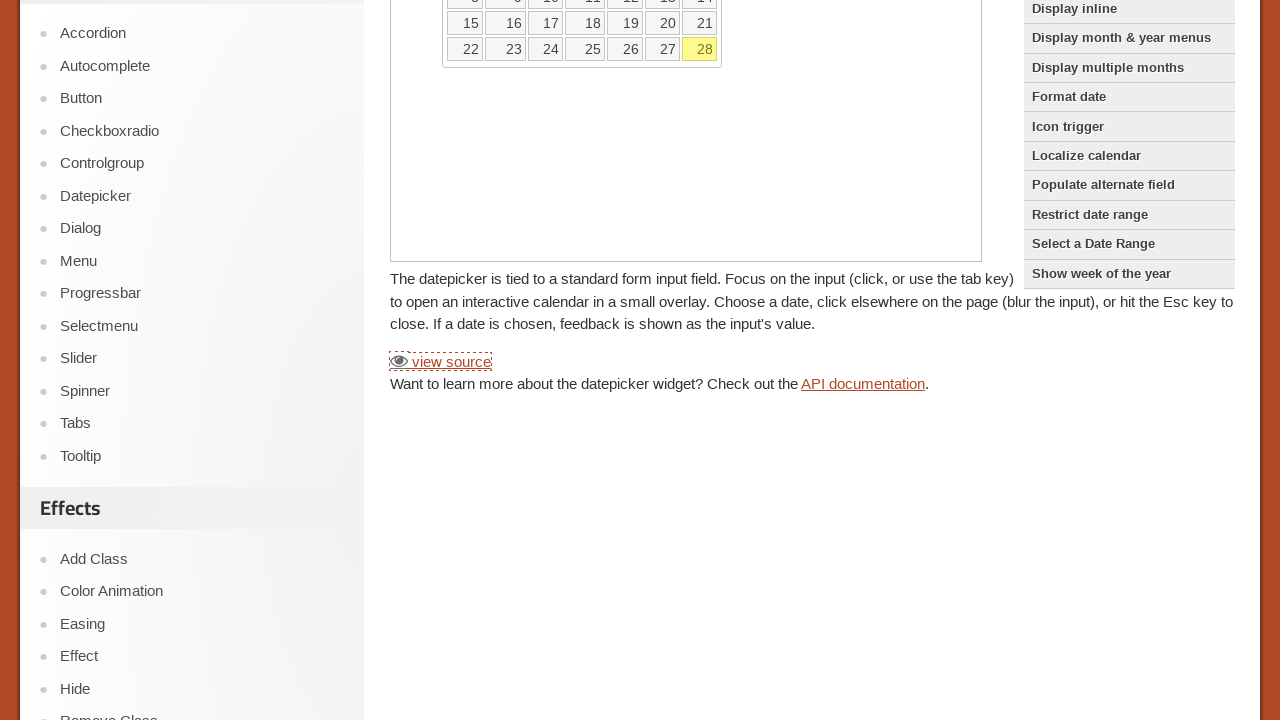

Pressed Enter to select tomorrow's date on iframe.demo-frame >> internal:control=enter-frame >> .ui-datepicker-calendar
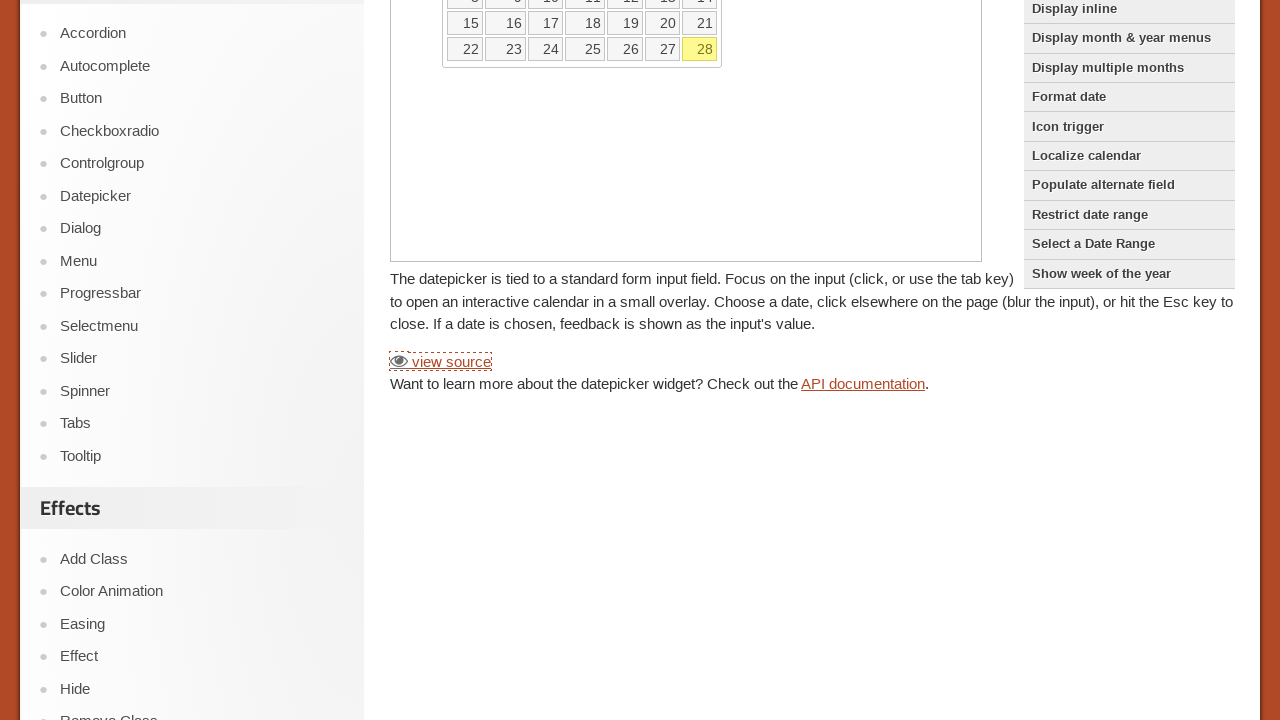

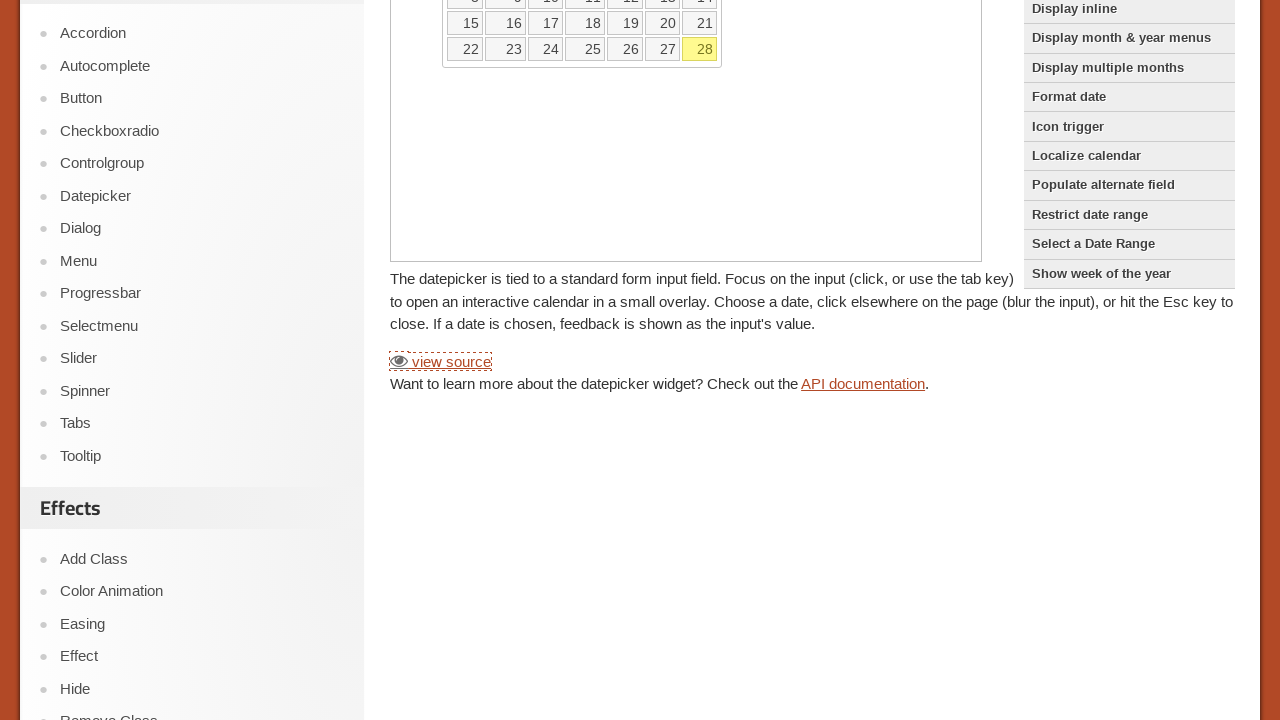